Tests the selectable functionality by clicking on selectable items in a list.

Starting URL: https://jqueryui.com/

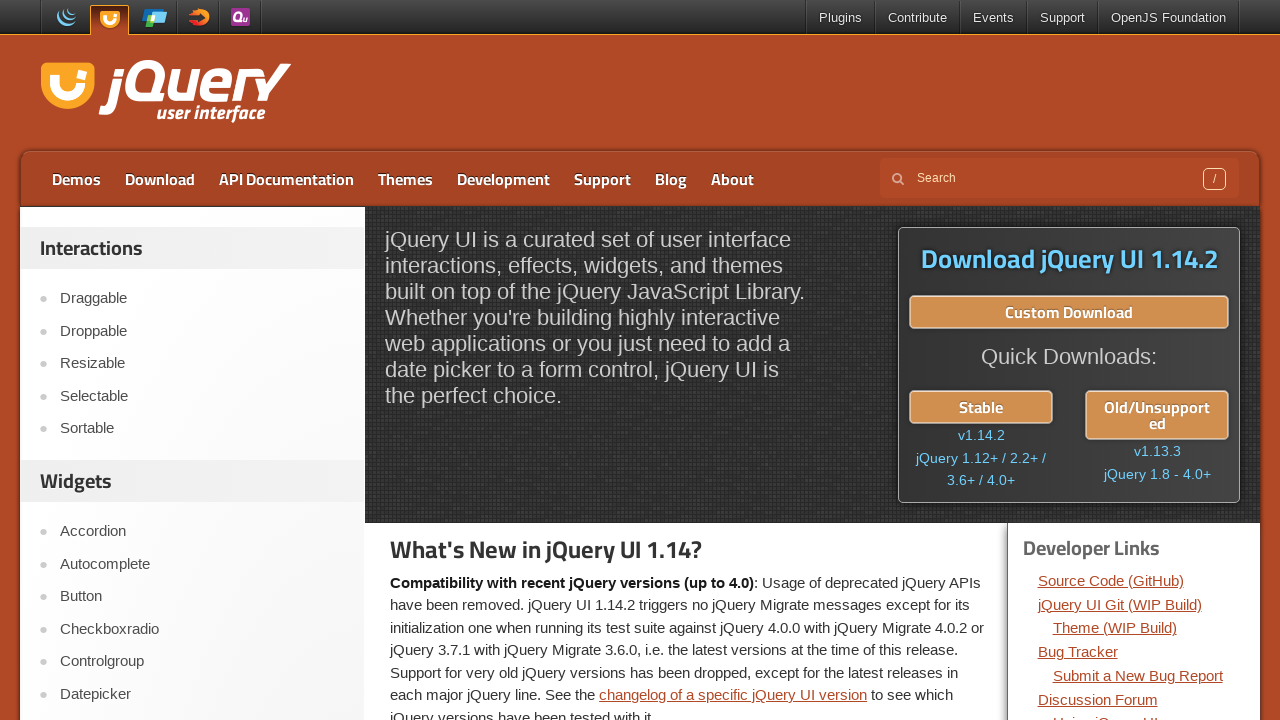

Clicked on Selectable link at (202, 396) on a:text('Selectable')
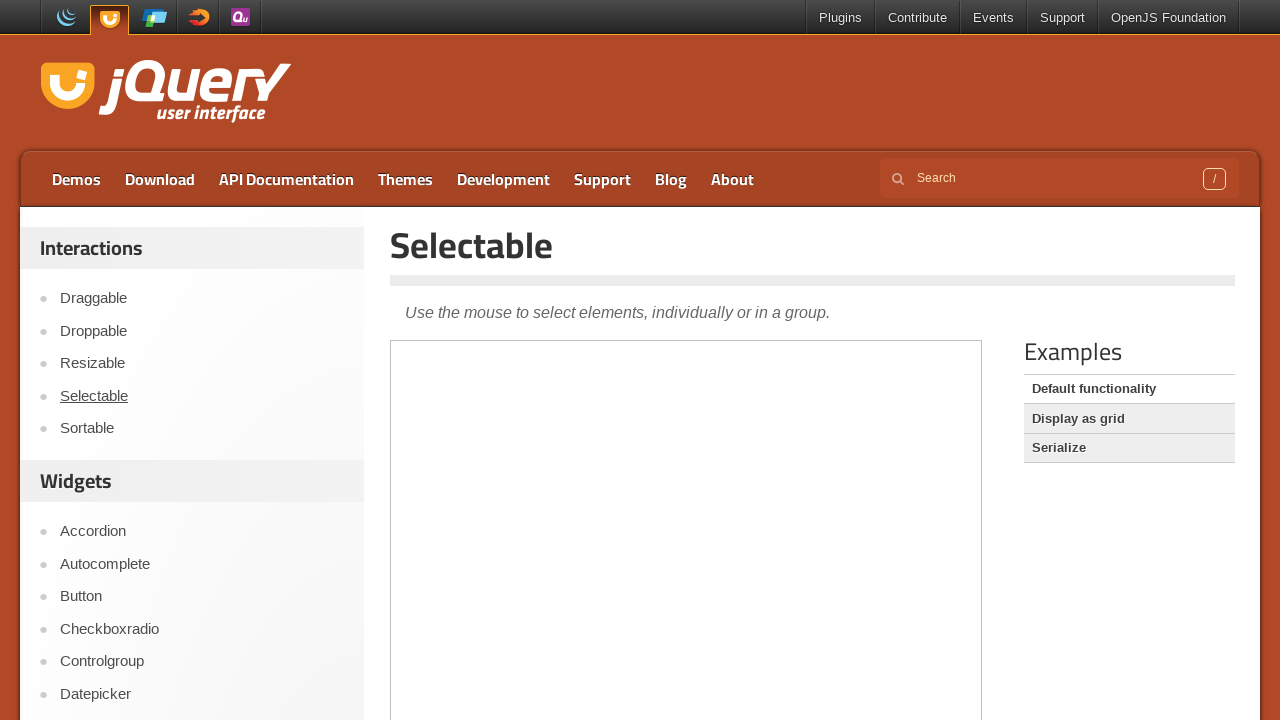

Selectable page title loaded
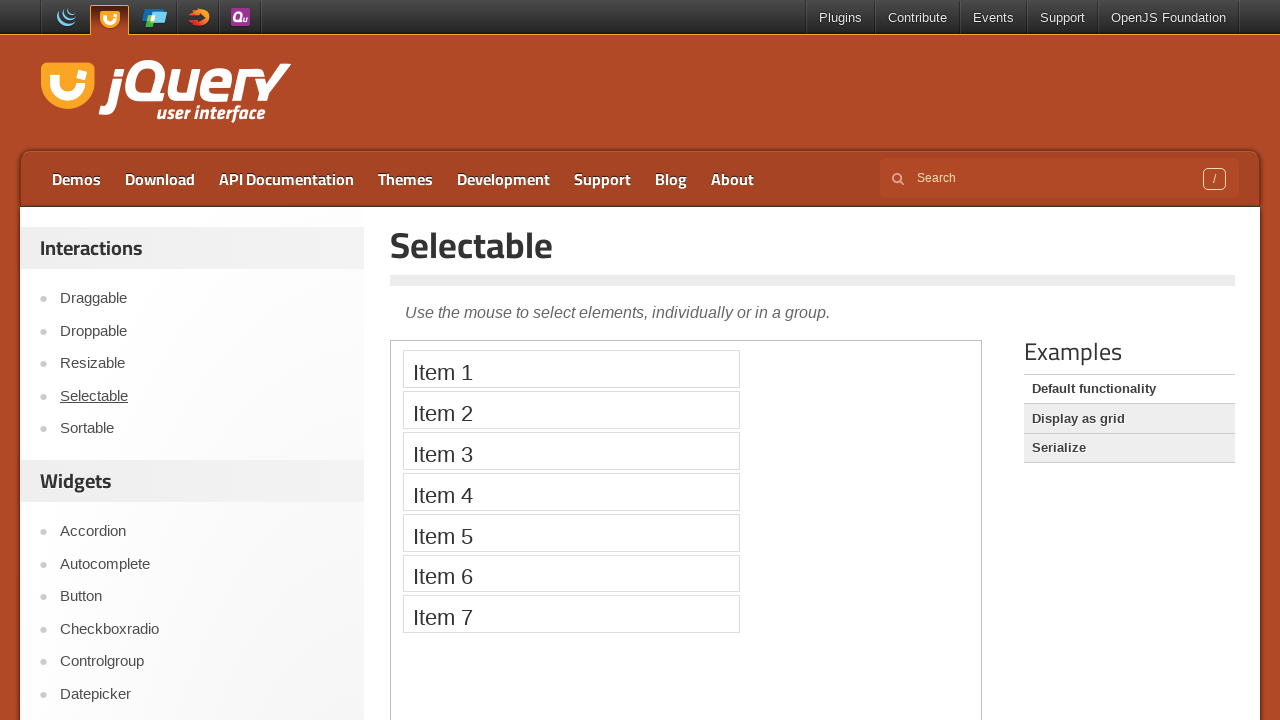

Located demo iframe
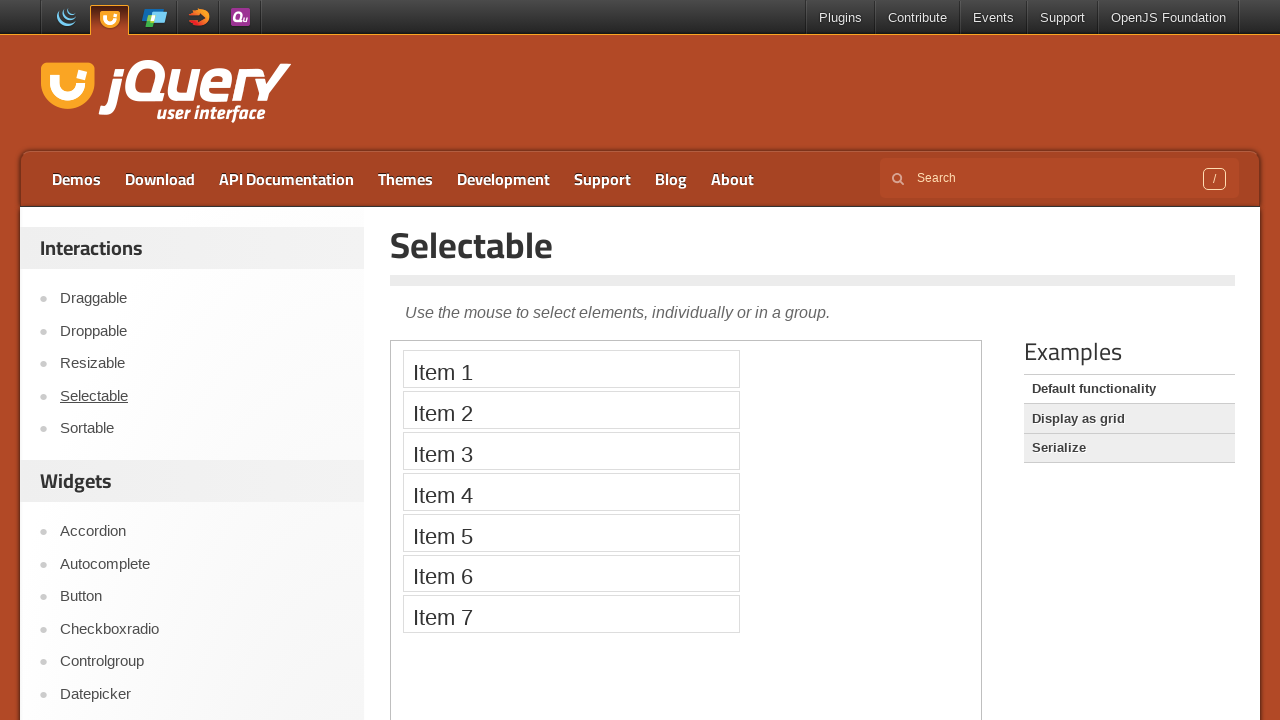

Clicked selectable item 1 of 7 at (571, 369) on iframe.demo-frame >> internal:control=enter-frame >> li.ui-selectee >> nth=0
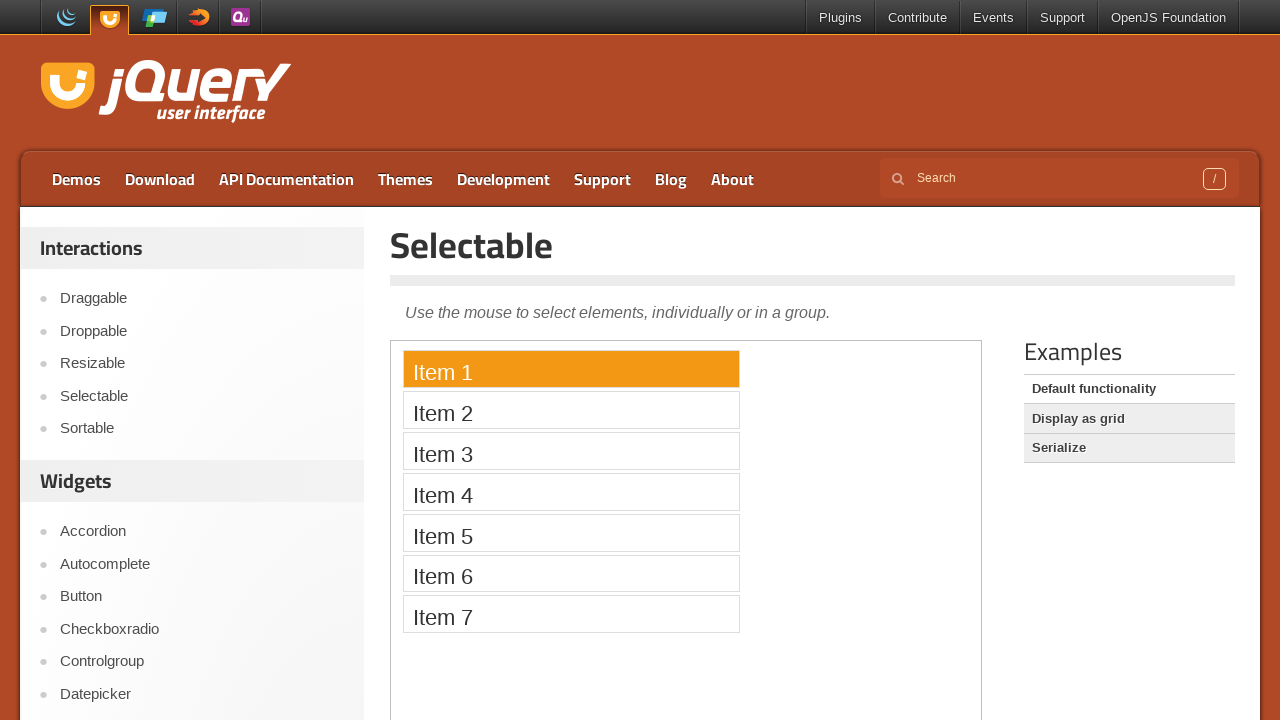

Waited 500ms after clicking item 1
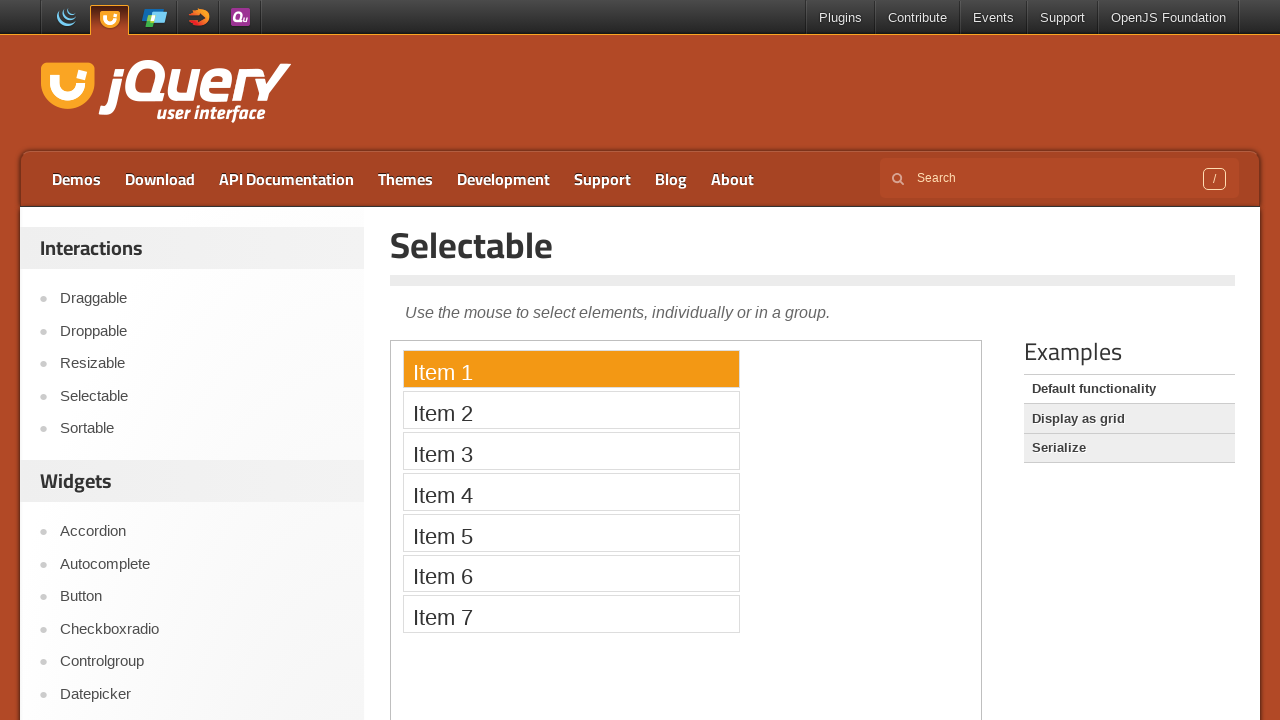

Clicked selectable item 2 of 7 at (571, 410) on iframe.demo-frame >> internal:control=enter-frame >> li.ui-selectee >> nth=1
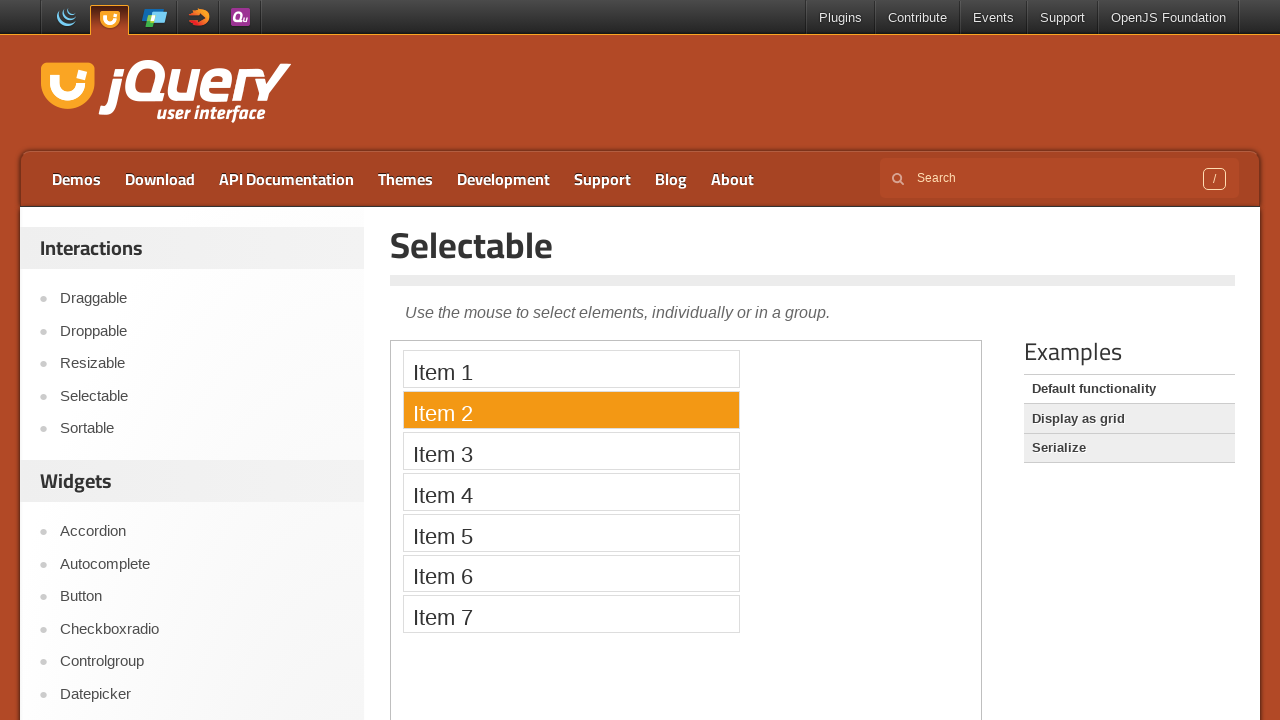

Waited 500ms after clicking item 2
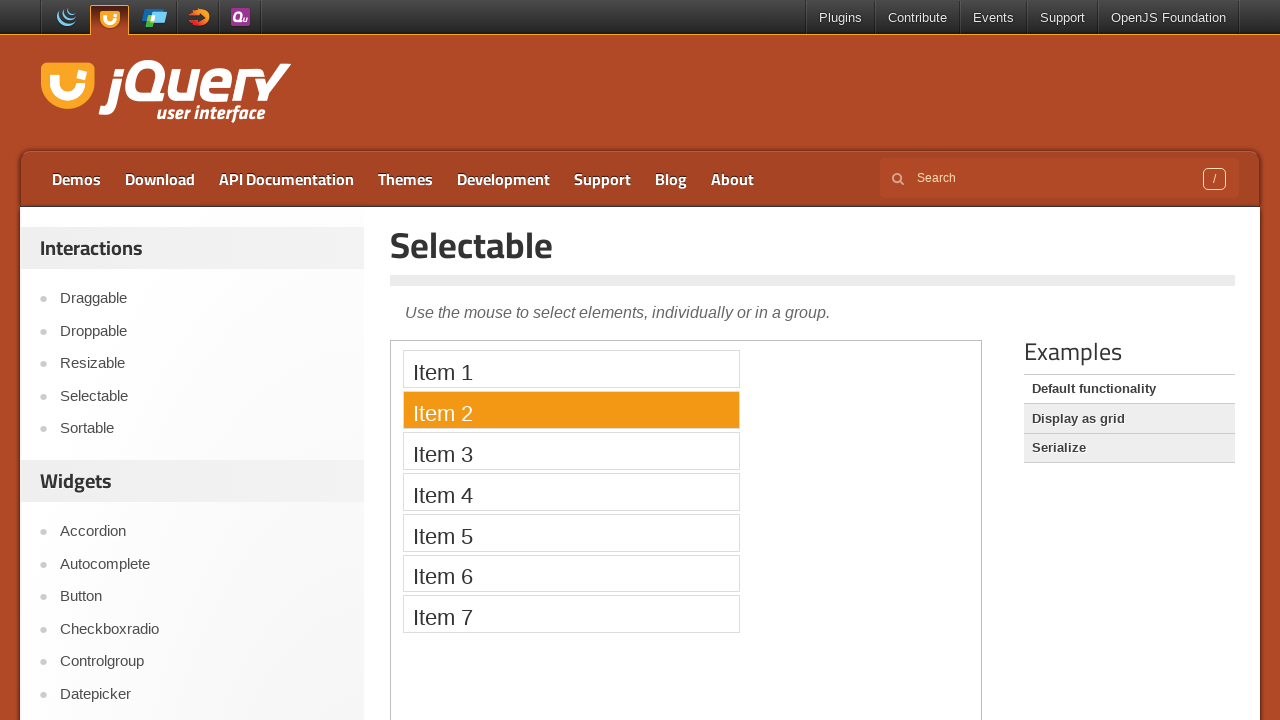

Clicked selectable item 3 of 7 at (571, 451) on iframe.demo-frame >> internal:control=enter-frame >> li.ui-selectee >> nth=2
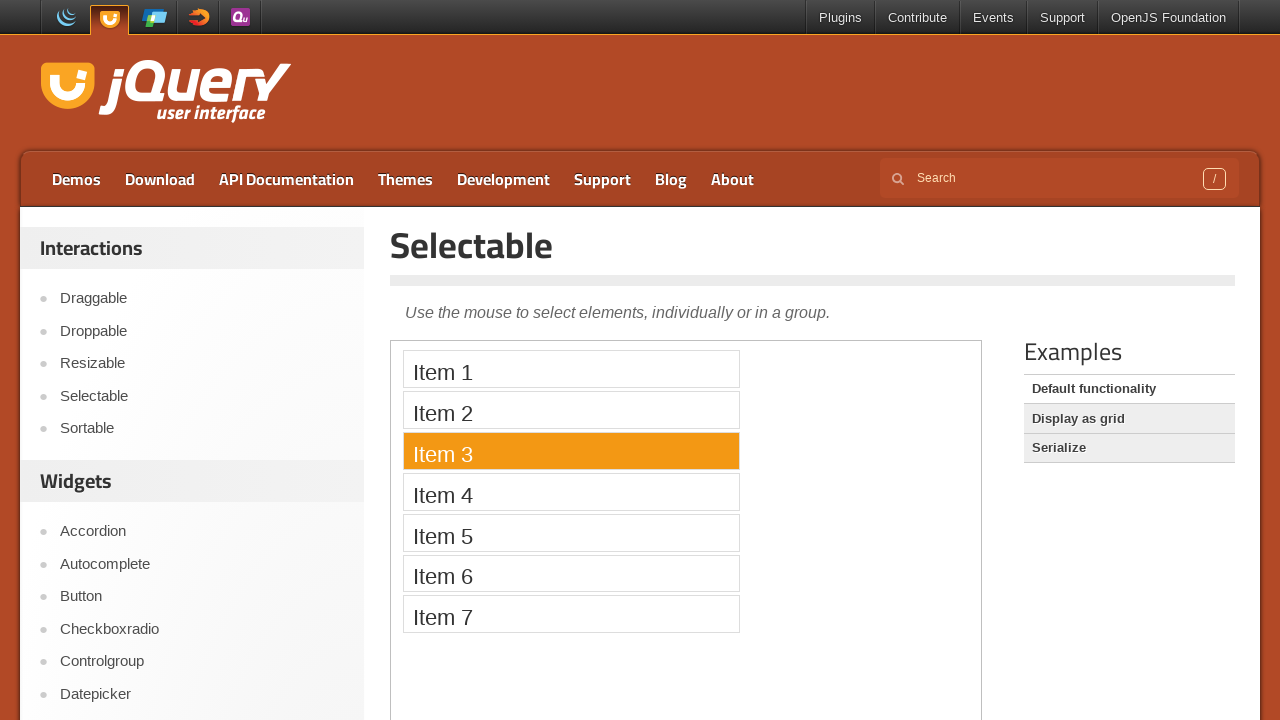

Waited 500ms after clicking item 3
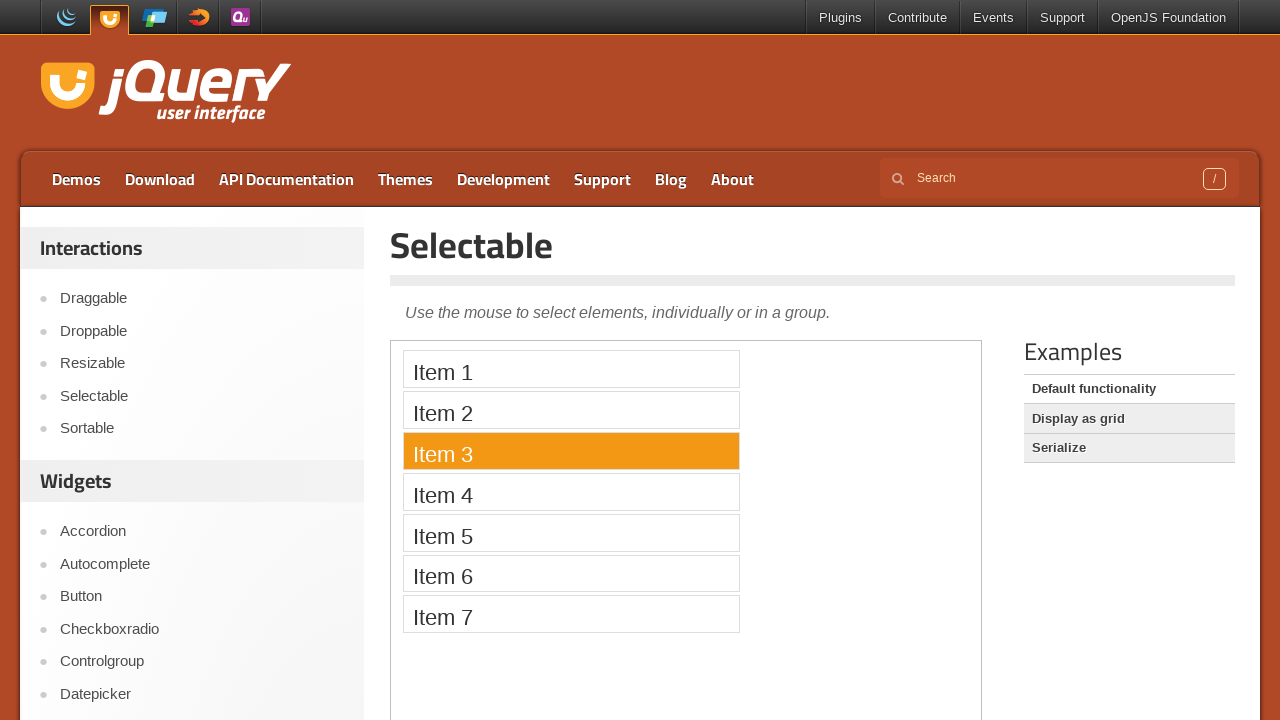

Clicked selectable item 4 of 7 at (571, 492) on iframe.demo-frame >> internal:control=enter-frame >> li.ui-selectee >> nth=3
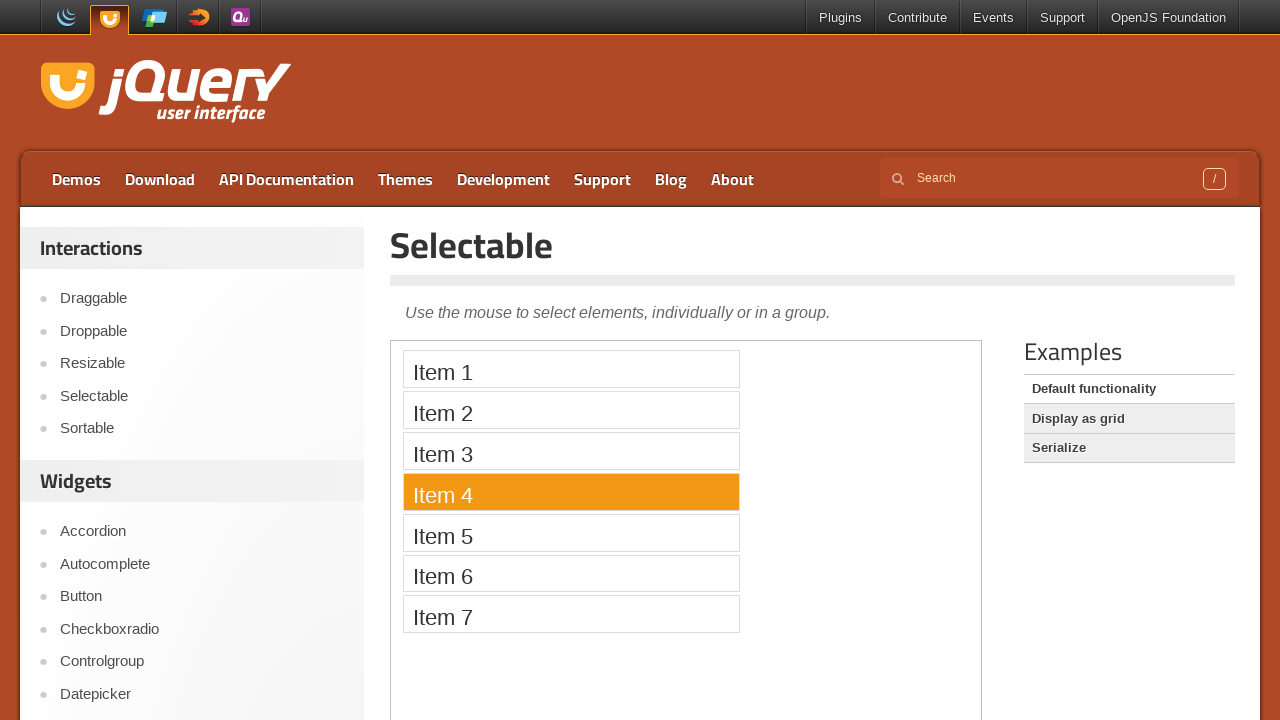

Waited 500ms after clicking item 4
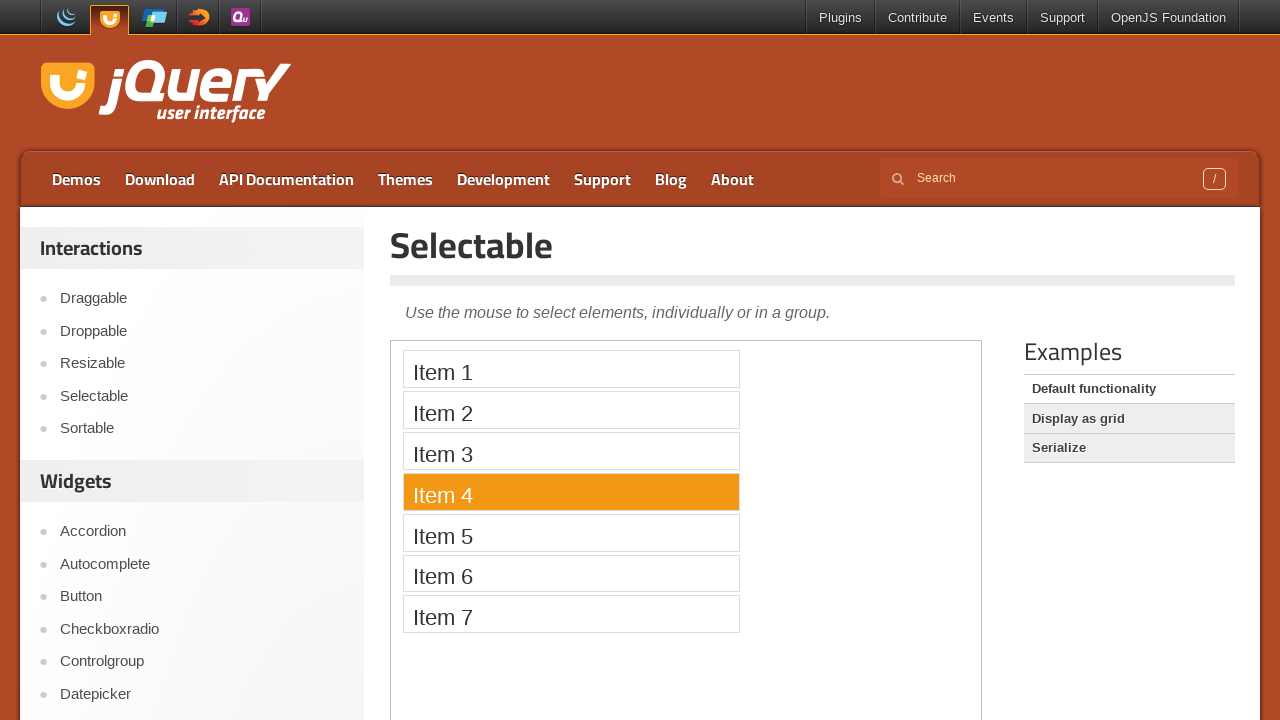

Clicked selectable item 5 of 7 at (571, 532) on iframe.demo-frame >> internal:control=enter-frame >> li.ui-selectee >> nth=4
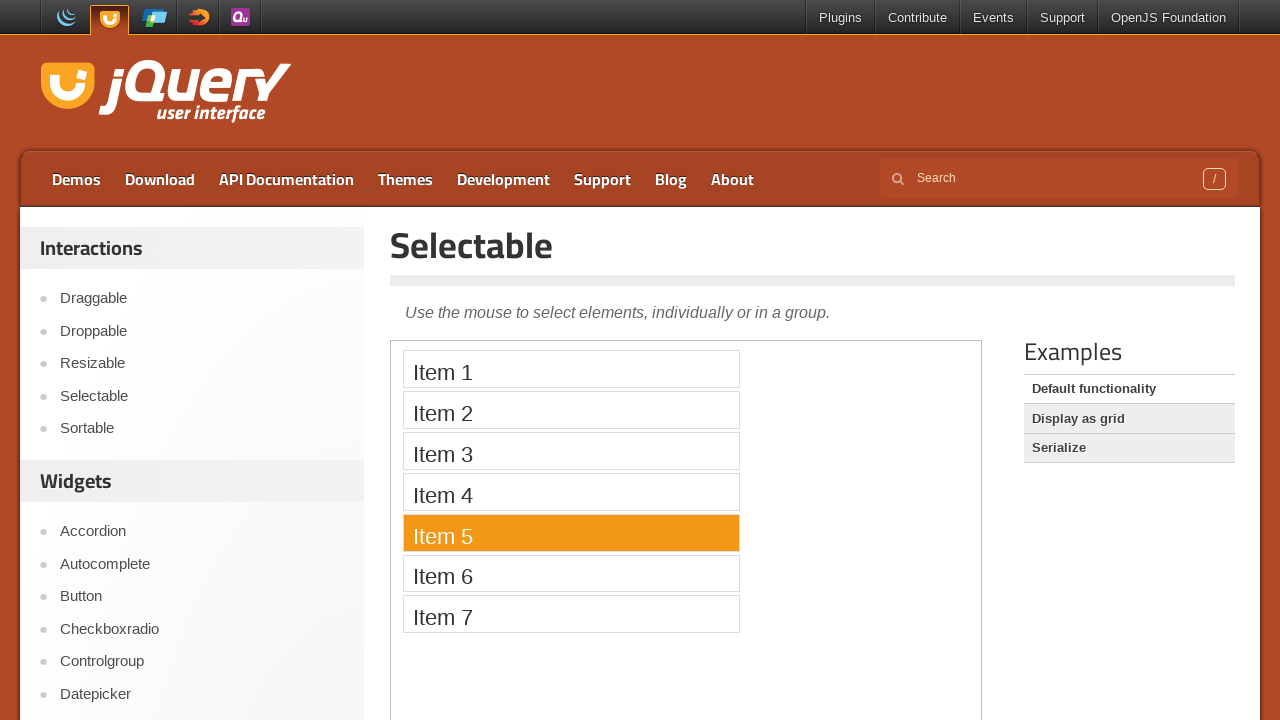

Waited 500ms after clicking item 5
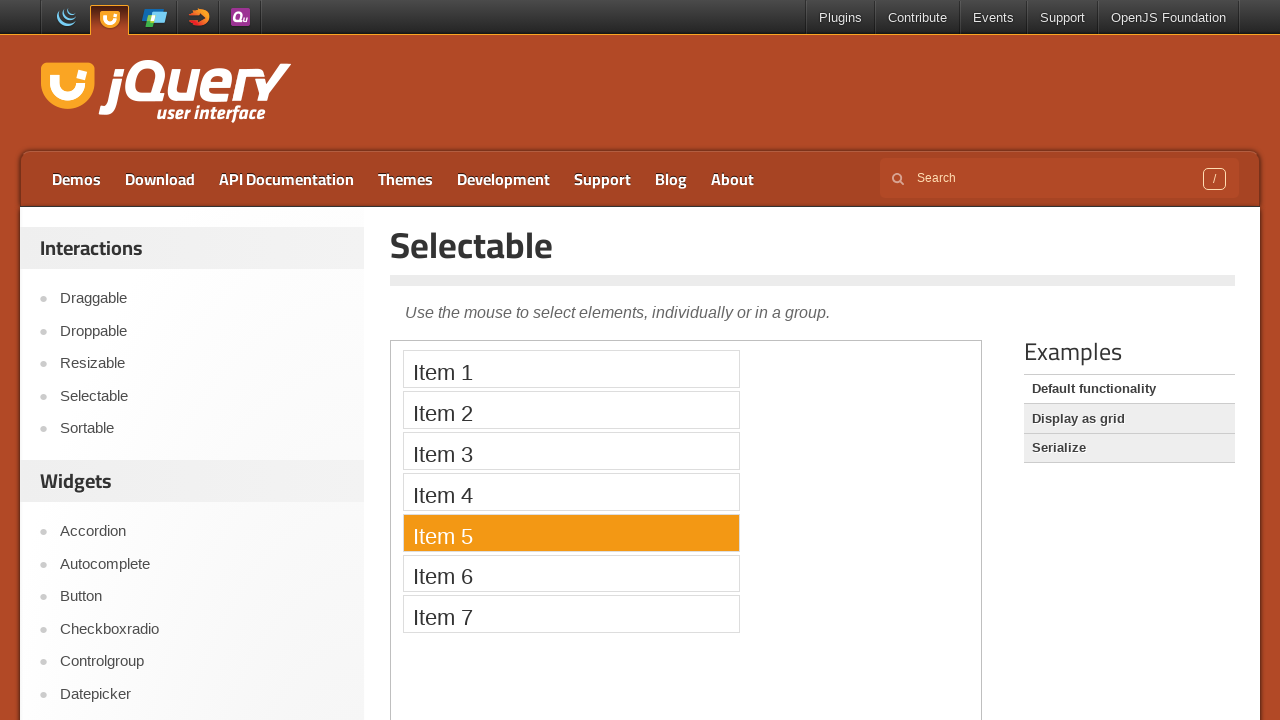

Clicked selectable item 6 of 7 at (571, 573) on iframe.demo-frame >> internal:control=enter-frame >> li.ui-selectee >> nth=5
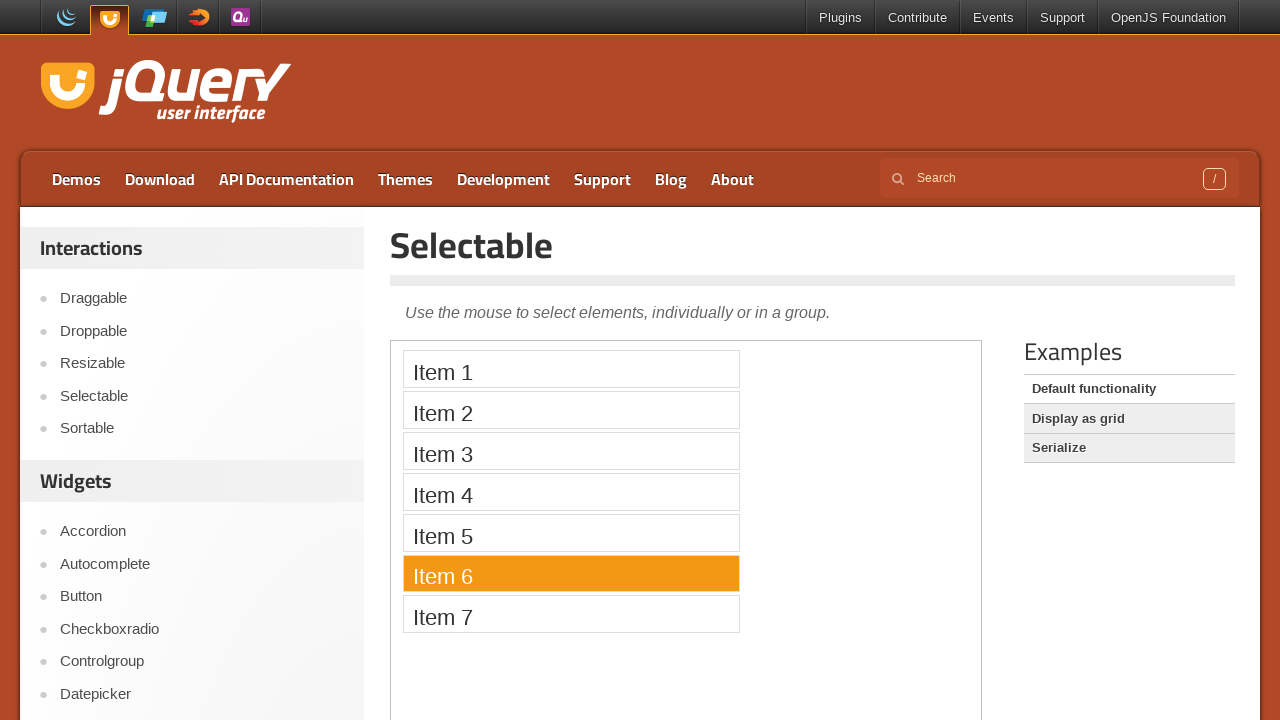

Waited 500ms after clicking item 6
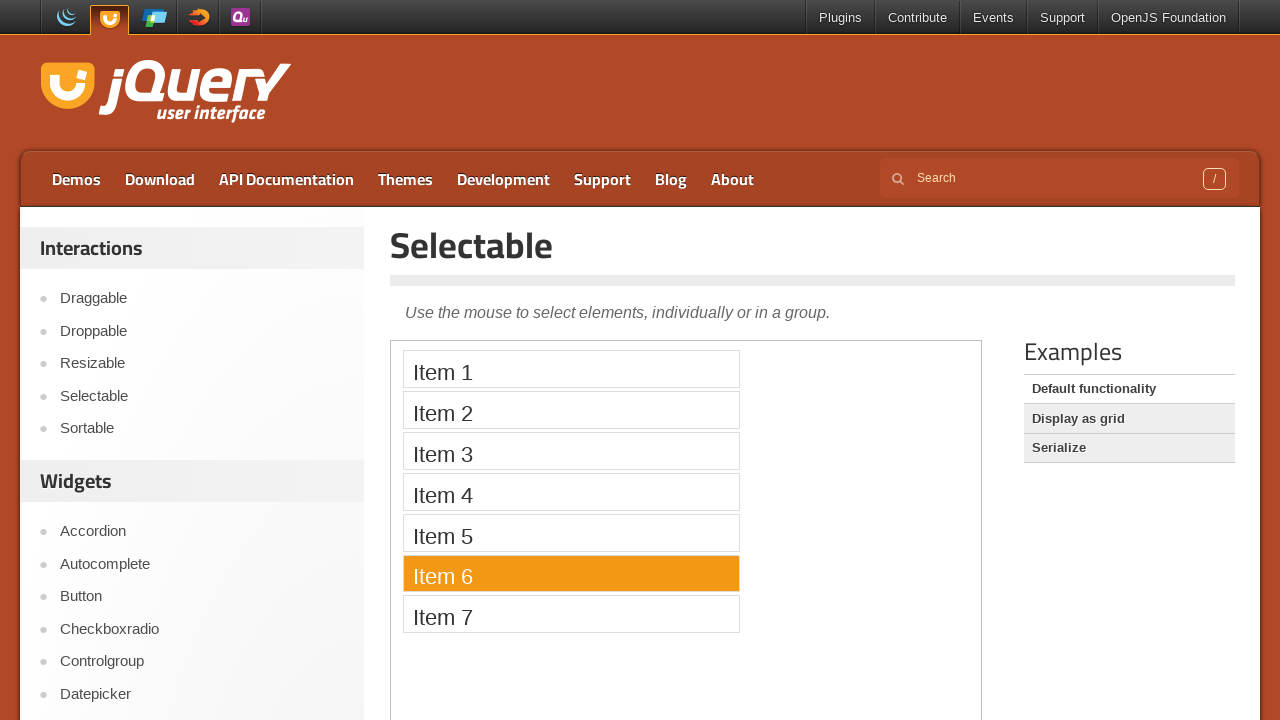

Clicked selectable item 7 of 7 at (571, 614) on iframe.demo-frame >> internal:control=enter-frame >> li.ui-selectee >> nth=6
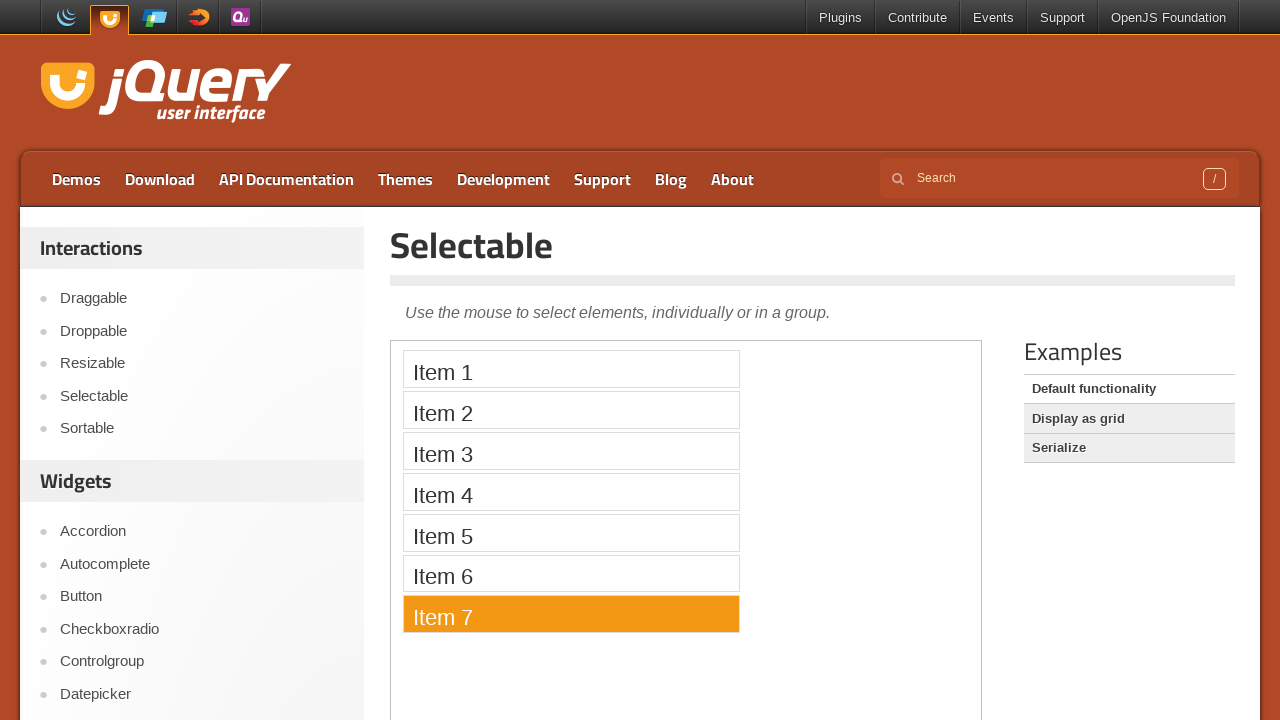

Waited 500ms after clicking item 7
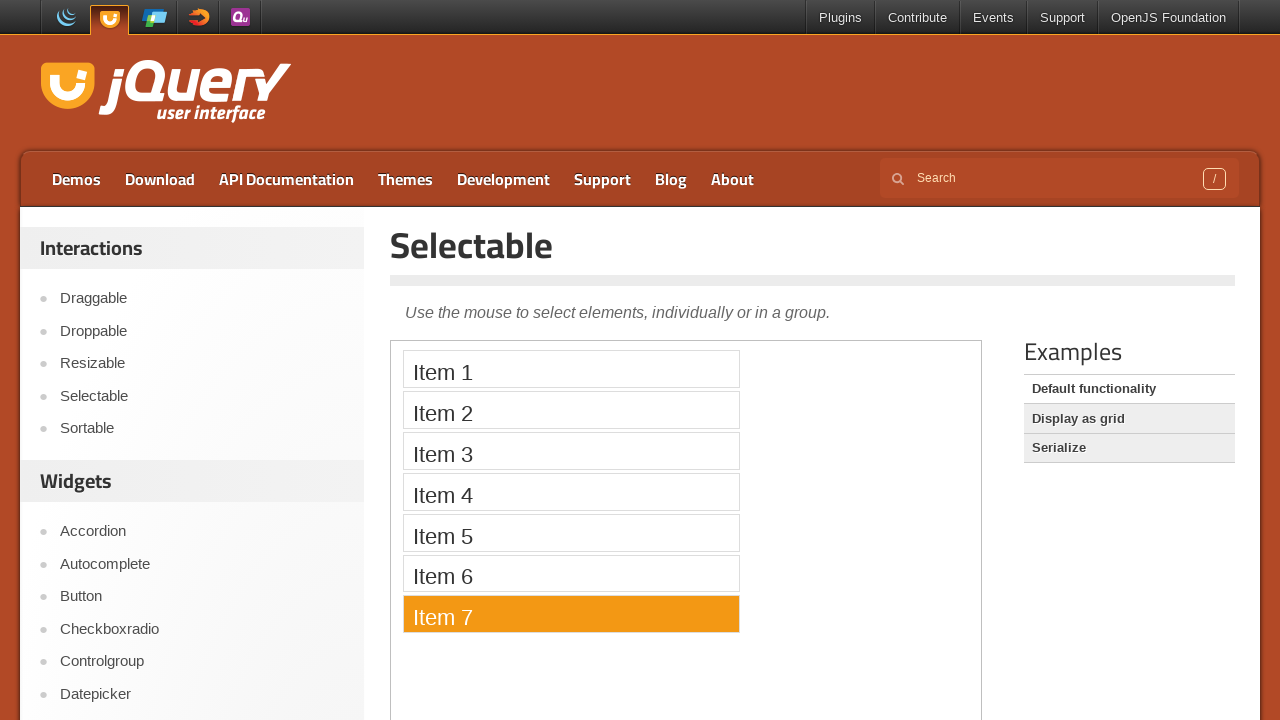

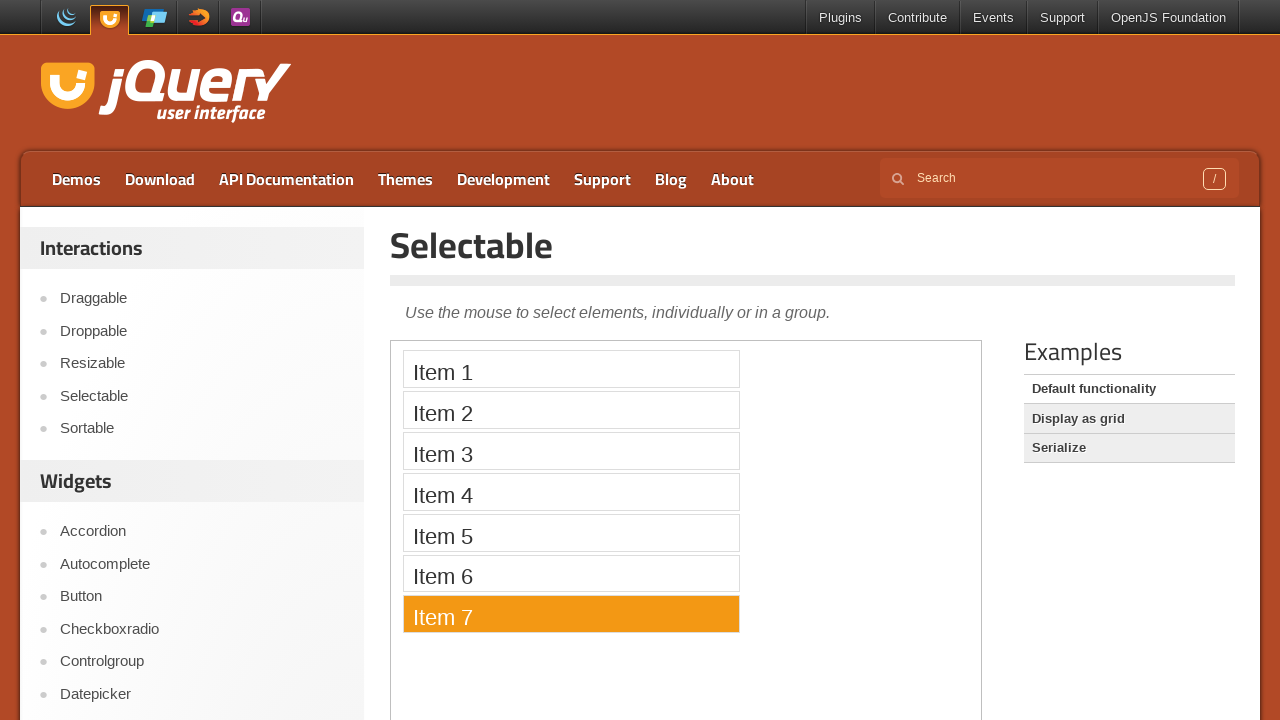